Tests adding specific vegetables (Cucumber, Brocolli, Beetroot) to cart on an e-commerce practice site by finding matching products and clicking their "Add to cart" buttons

Starting URL: https://rahulshettyacademy.com/seleniumPractise/

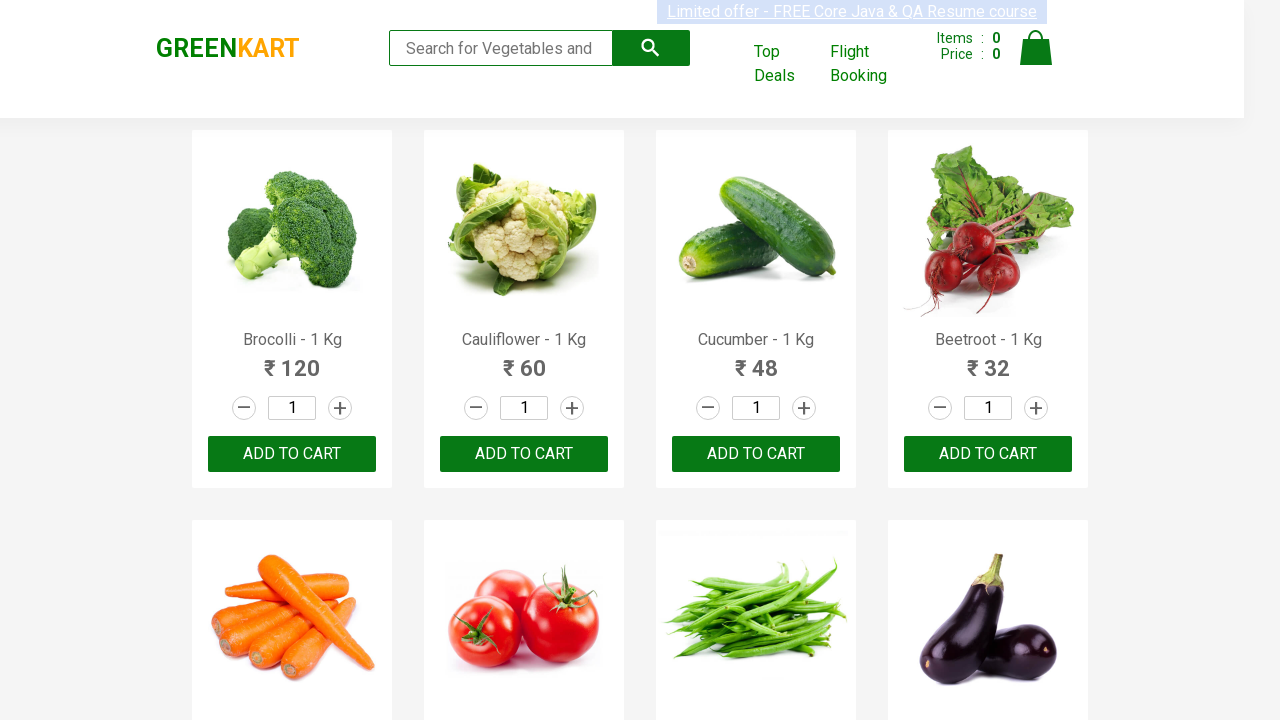

Waited for product names to load on the page
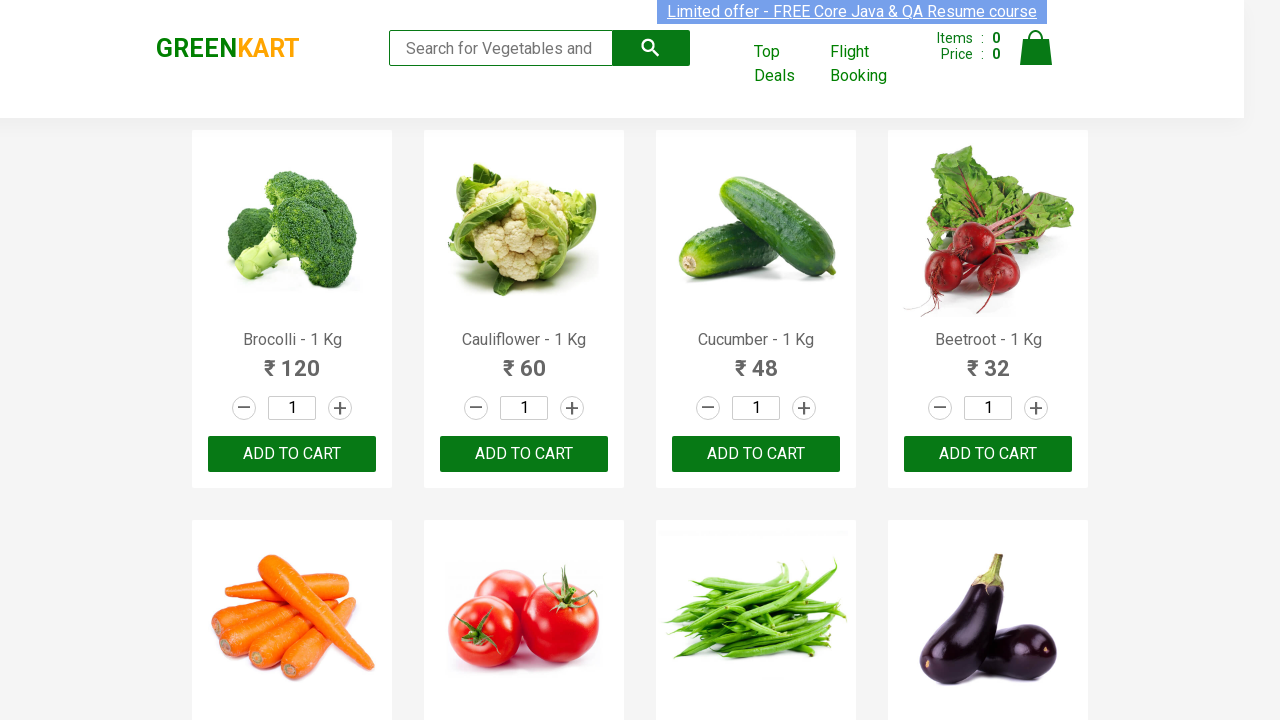

Retrieved all product elements from the page
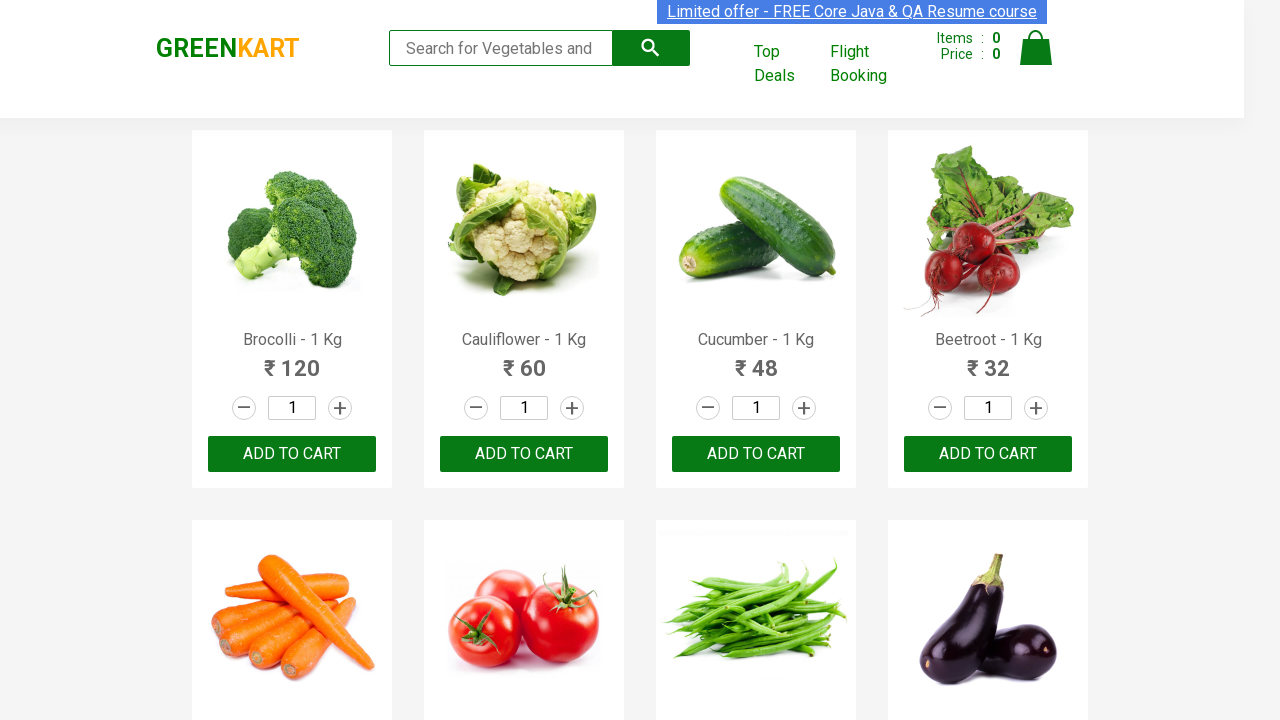

Retrieved product name text: Brocolli - 1 Kg
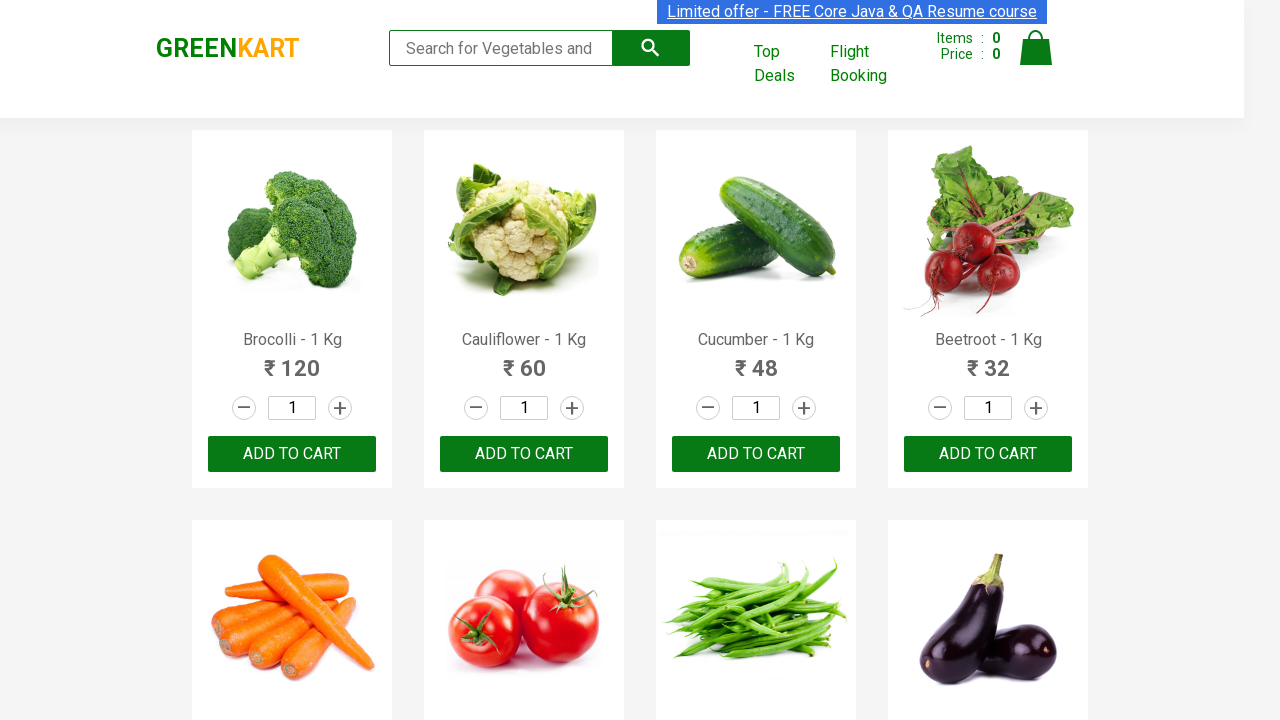

Located 'Add to cart' buttons for product: Brocolli
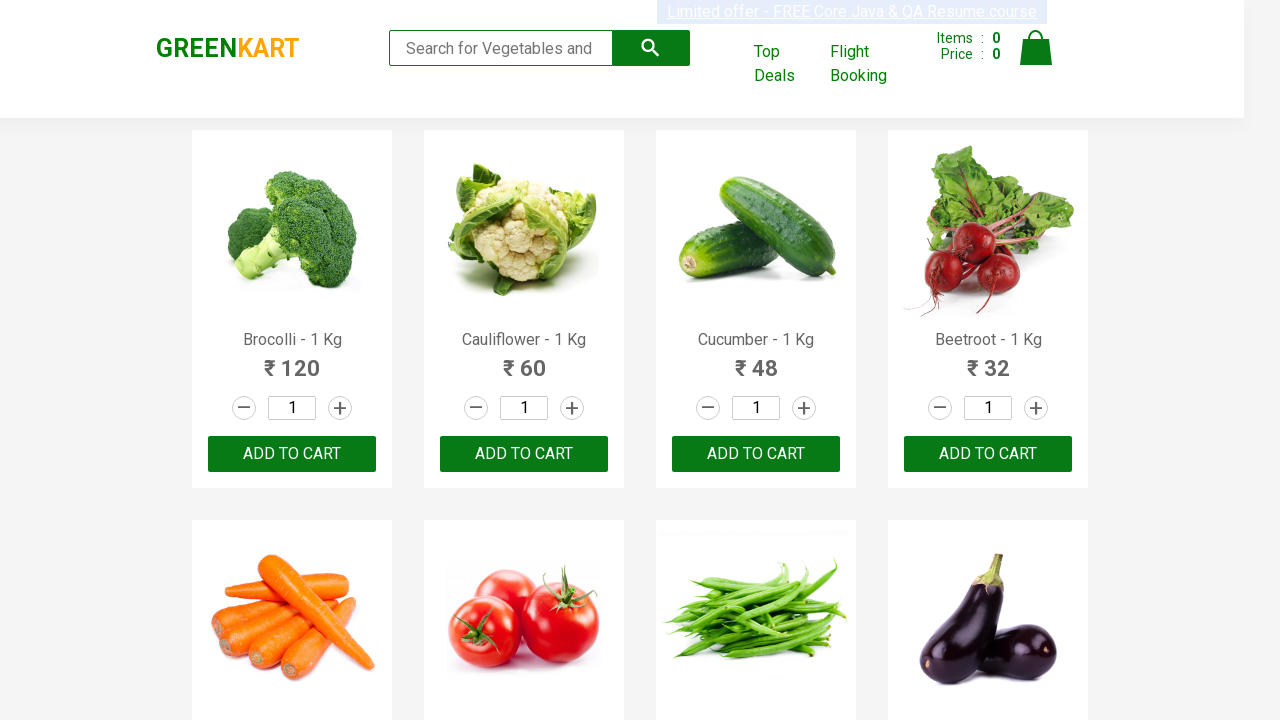

Clicked 'Add to cart' button for Brocolli at (292, 454) on xpath=//div[@class='product-action']/button >> nth=0
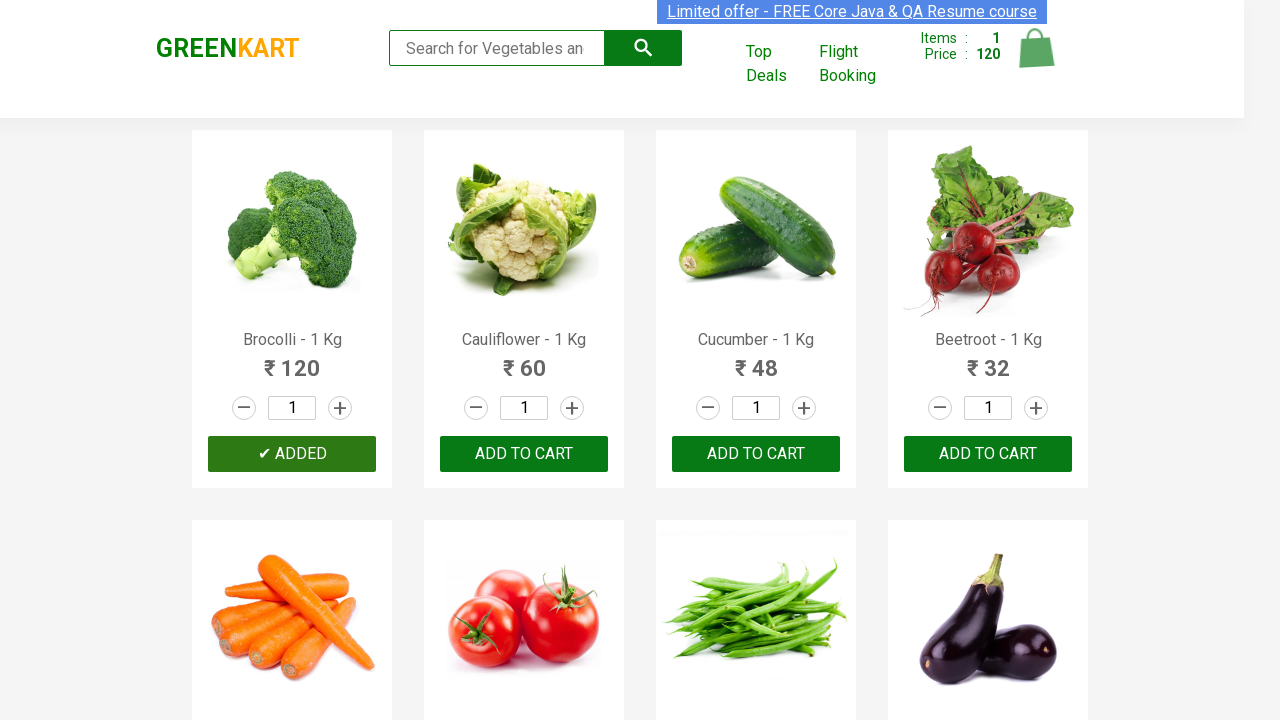

Retrieved product name text: Cauliflower - 1 Kg
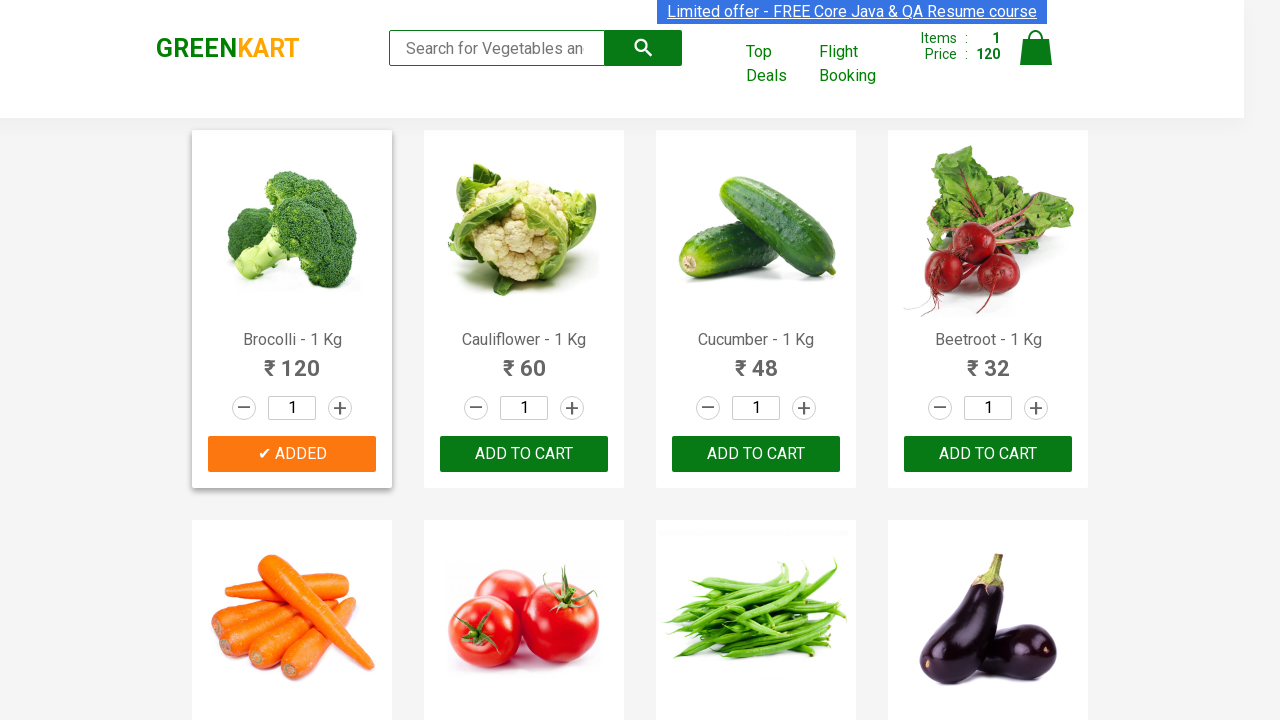

Retrieved product name text: Cucumber - 1 Kg
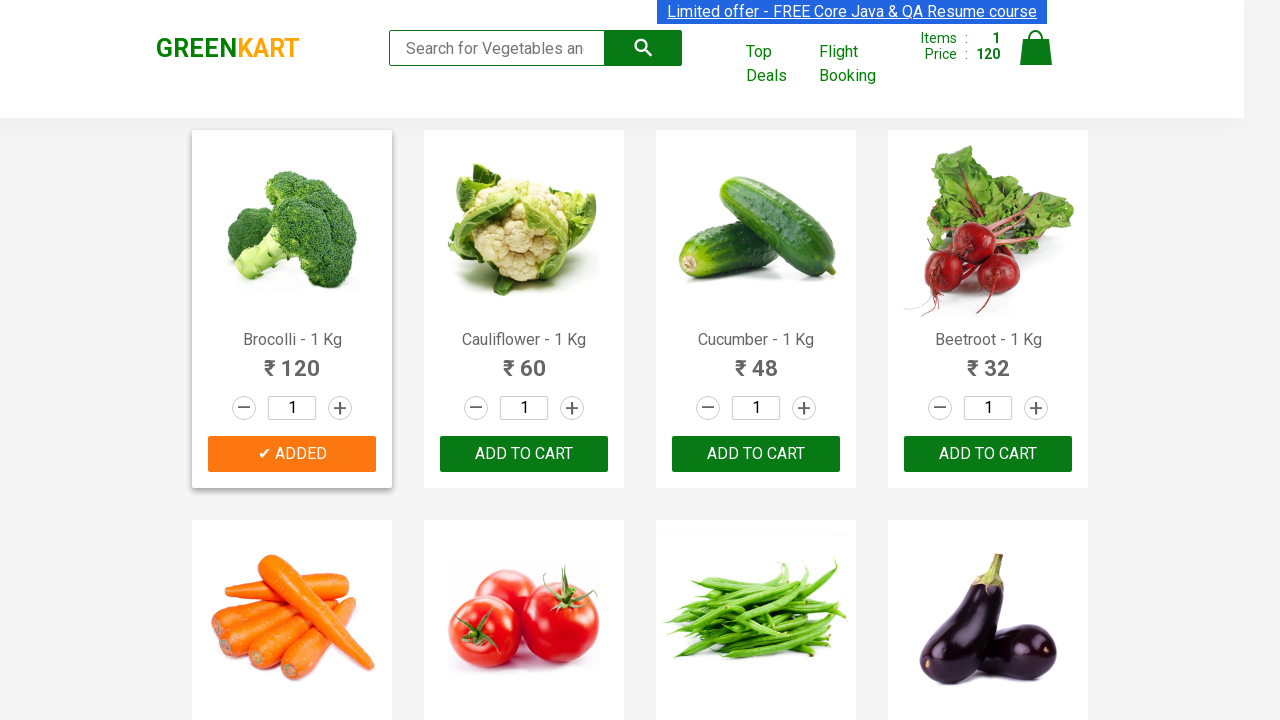

Located 'Add to cart' buttons for product: Cucumber
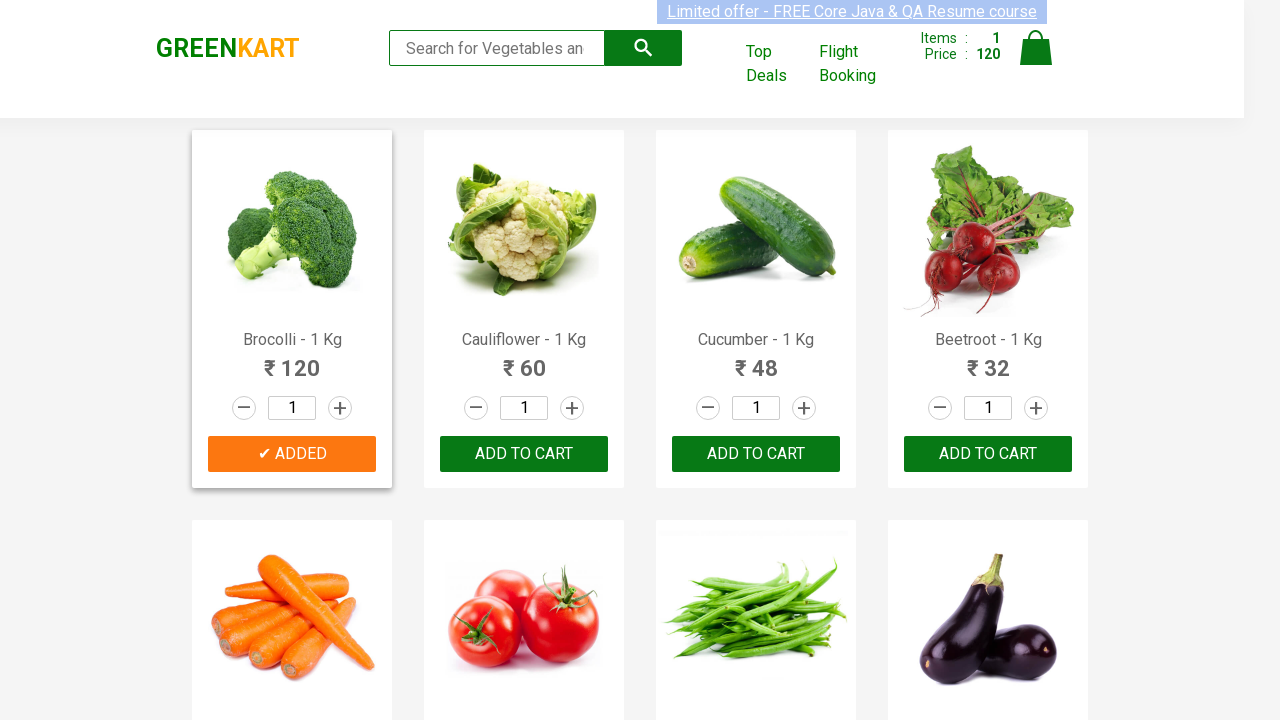

Clicked 'Add to cart' button for Cucumber at (756, 454) on xpath=//div[@class='product-action']/button >> nth=2
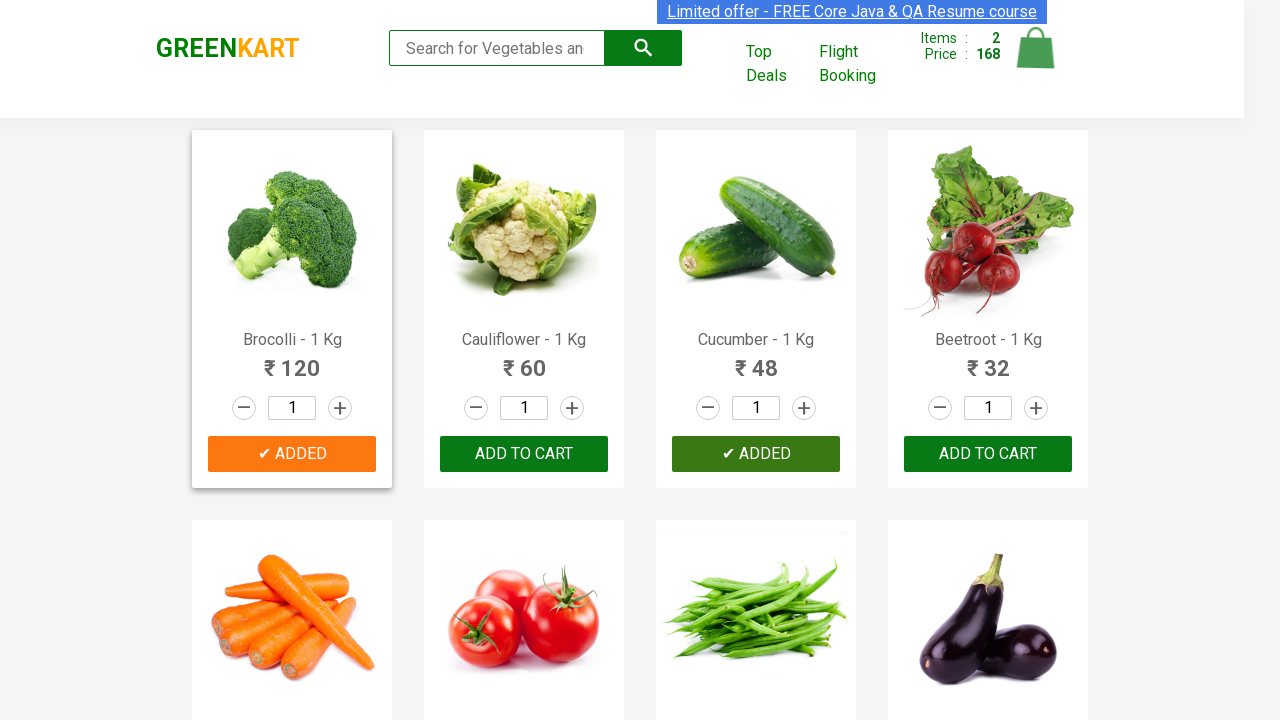

Retrieved product name text: Beetroot - 1 Kg
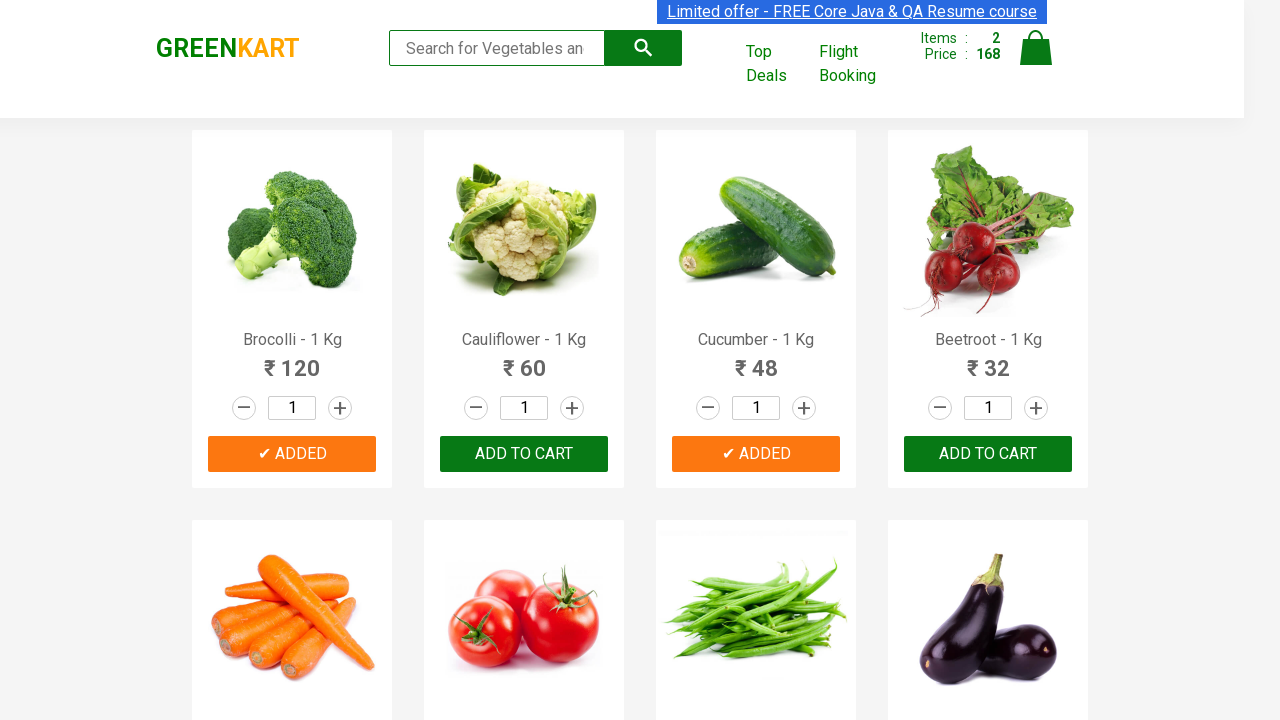

Located 'Add to cart' buttons for product: Beetroot
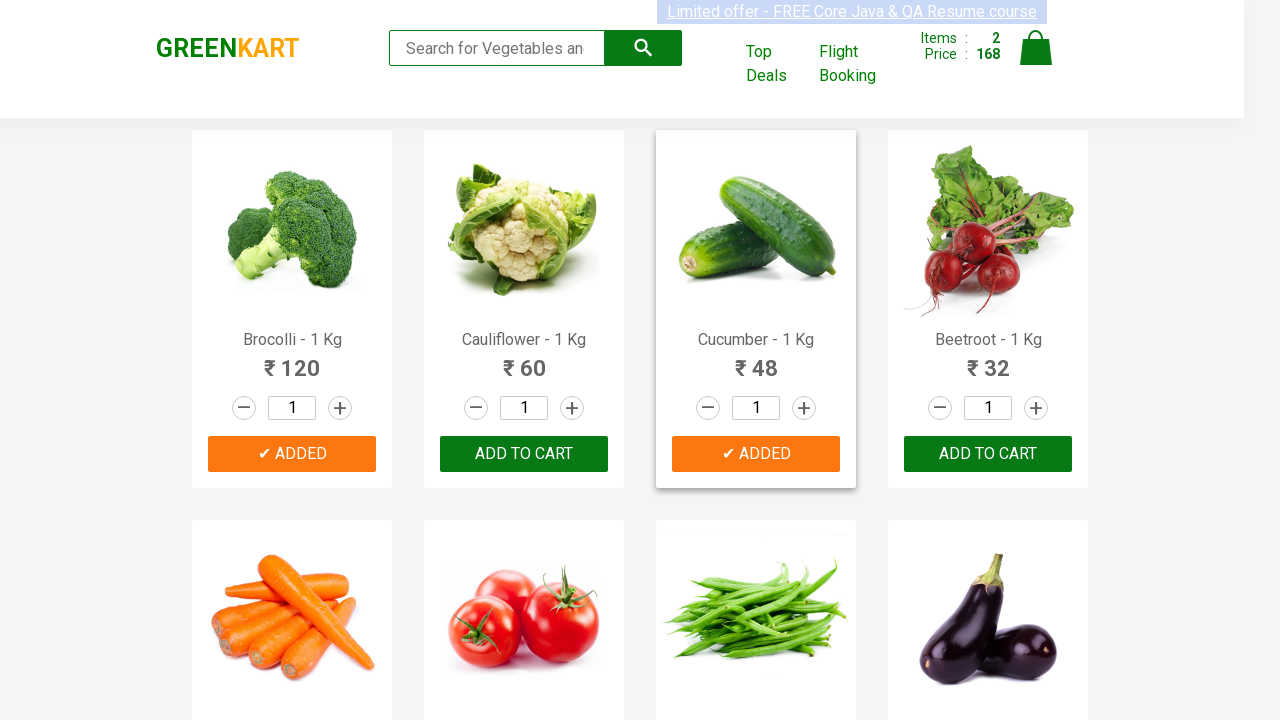

Clicked 'Add to cart' button for Beetroot at (988, 454) on xpath=//div[@class='product-action']/button >> nth=3
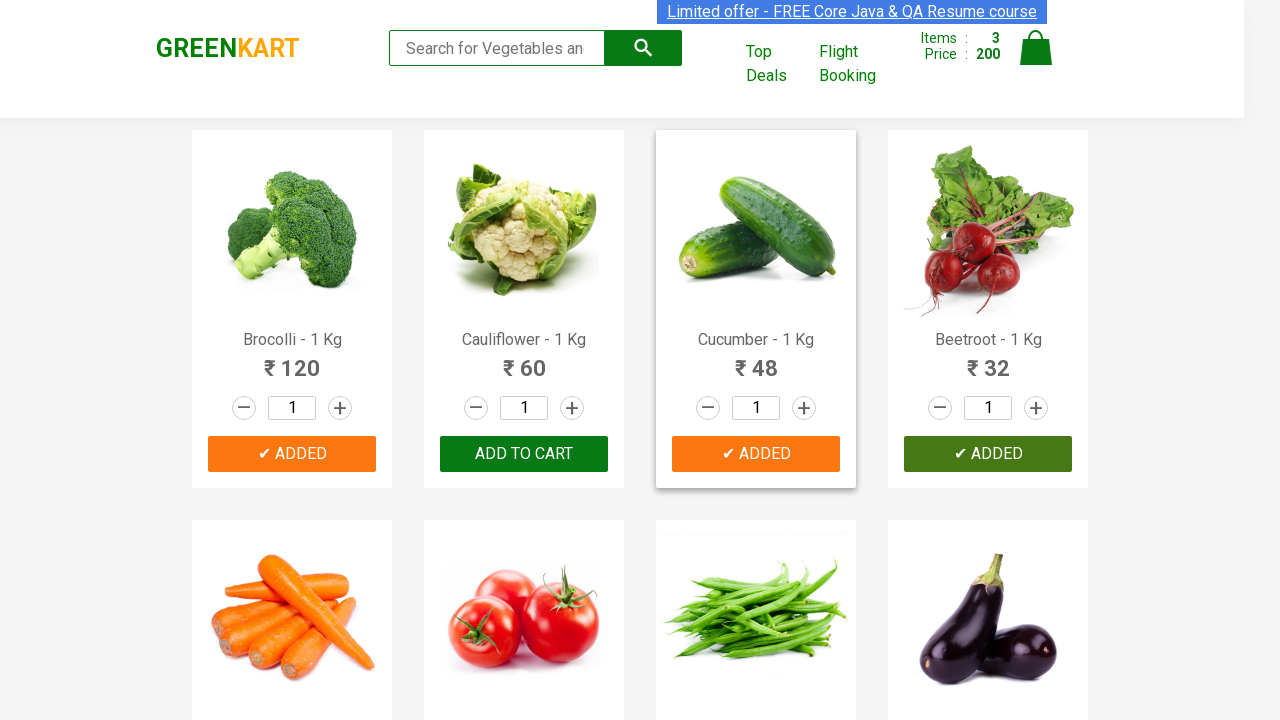

Successfully added all 3 required vegetables to cart
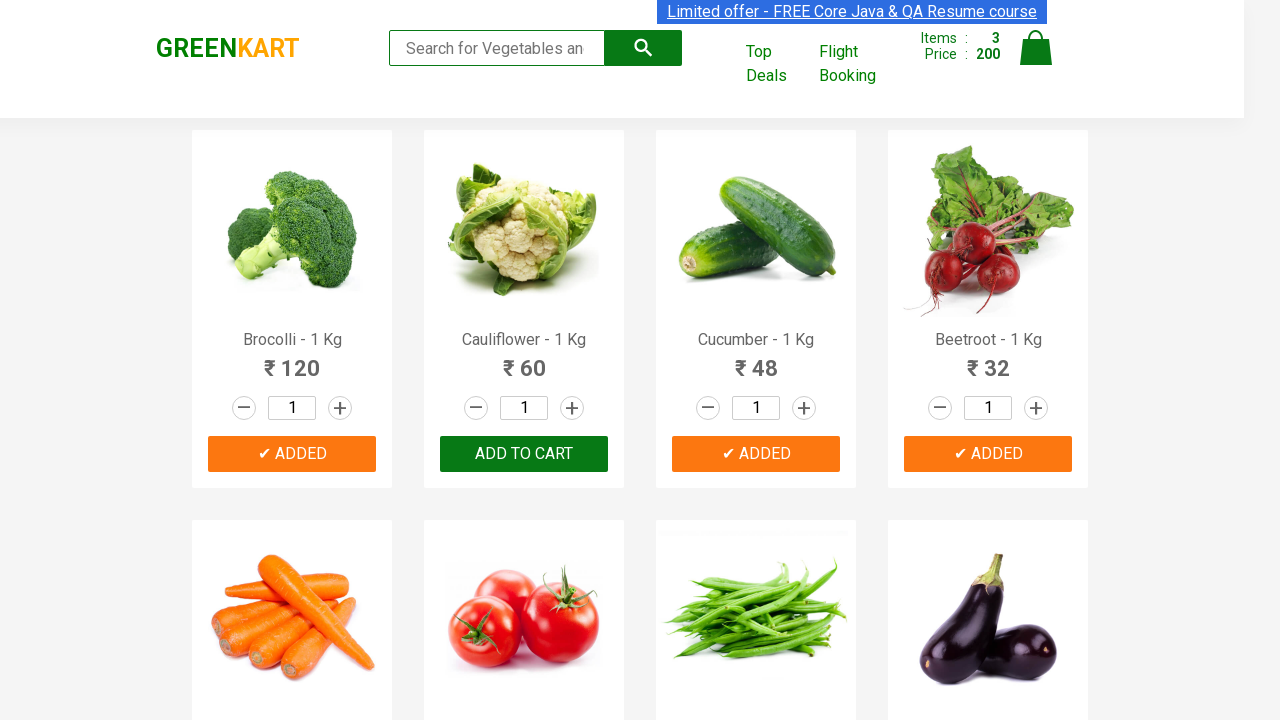

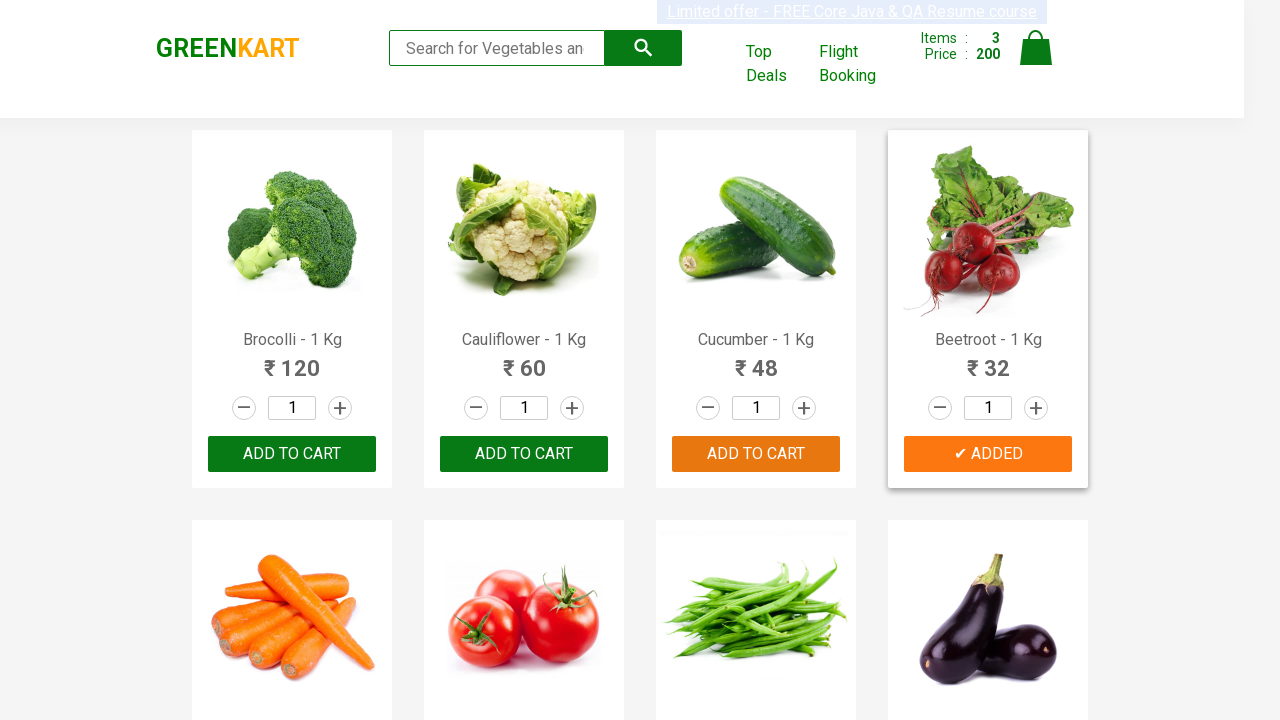